Tests text change functionality by clicking a link, interacting with a button that triggers alerts, waiting for button text to change, and handling multiple alert dialogs

Starting URL: https://manojkumar4636.github.io/Selenium_Practice_Hub/home.html

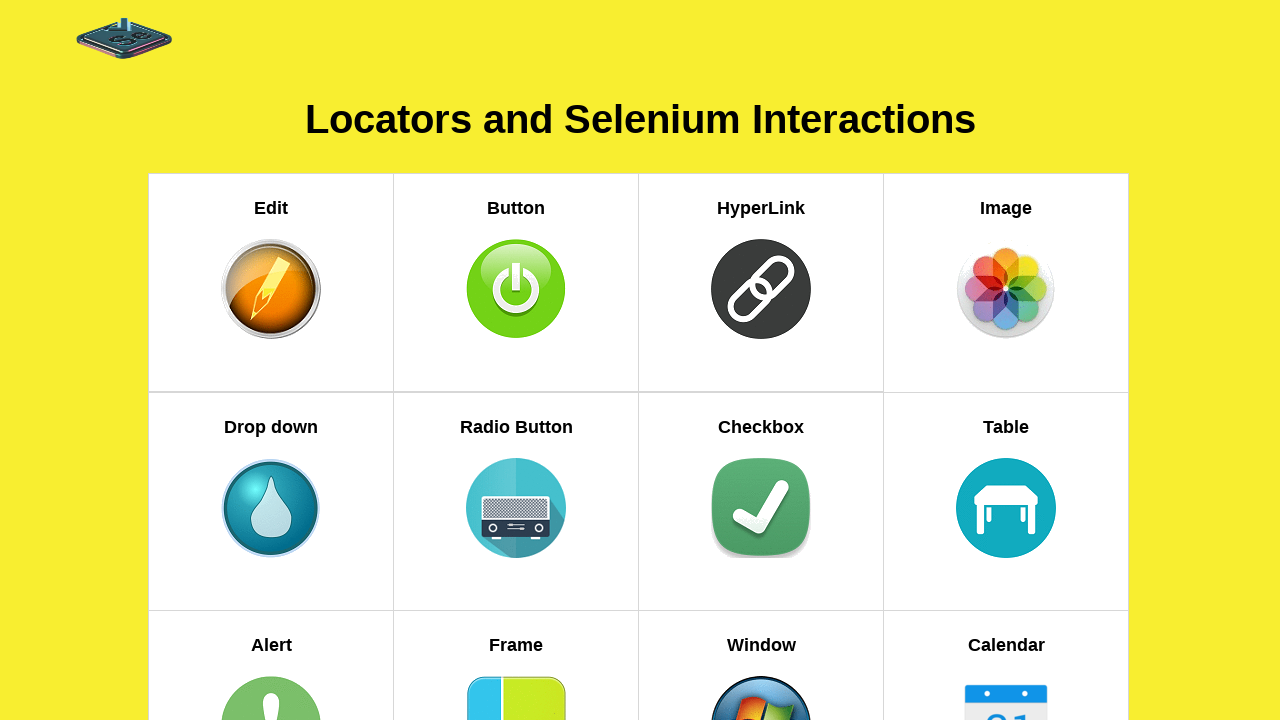

Clicked the 'Wait for Text Change' link at (761, 361) on xpath=//h5[text()='Wait for Text Change']//parent::a
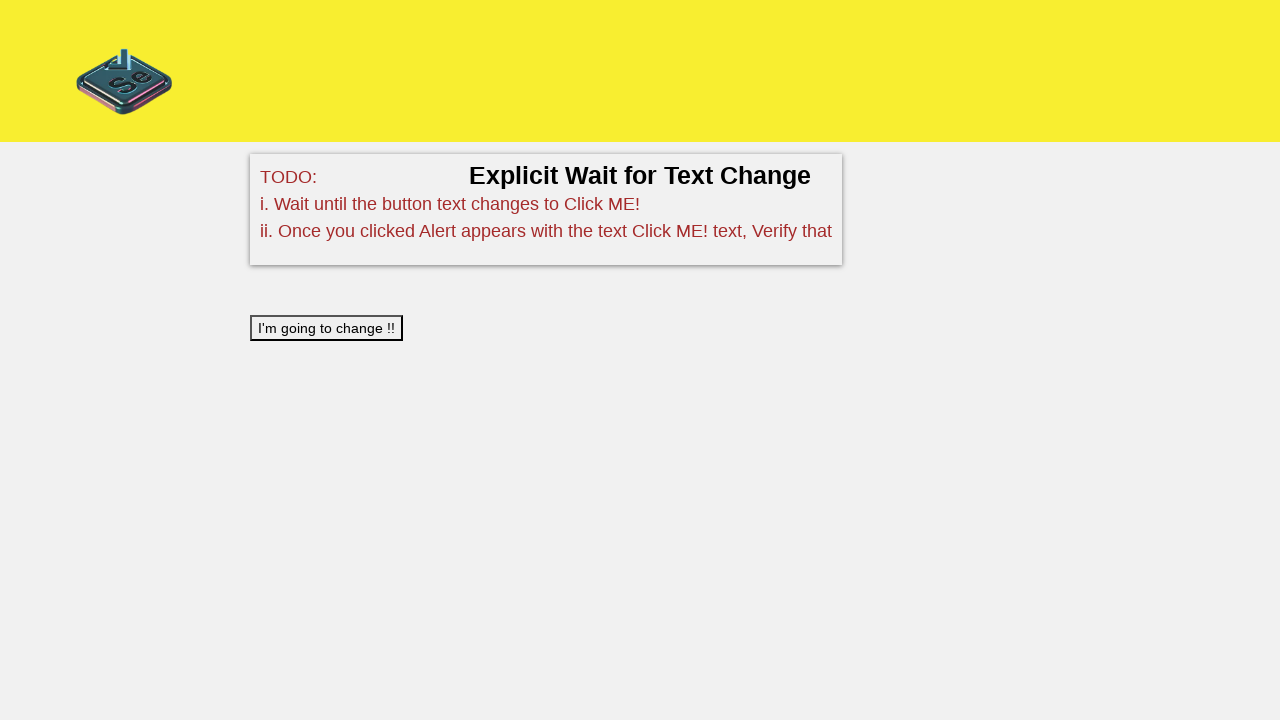

Button with onClick='clicked()' selector found
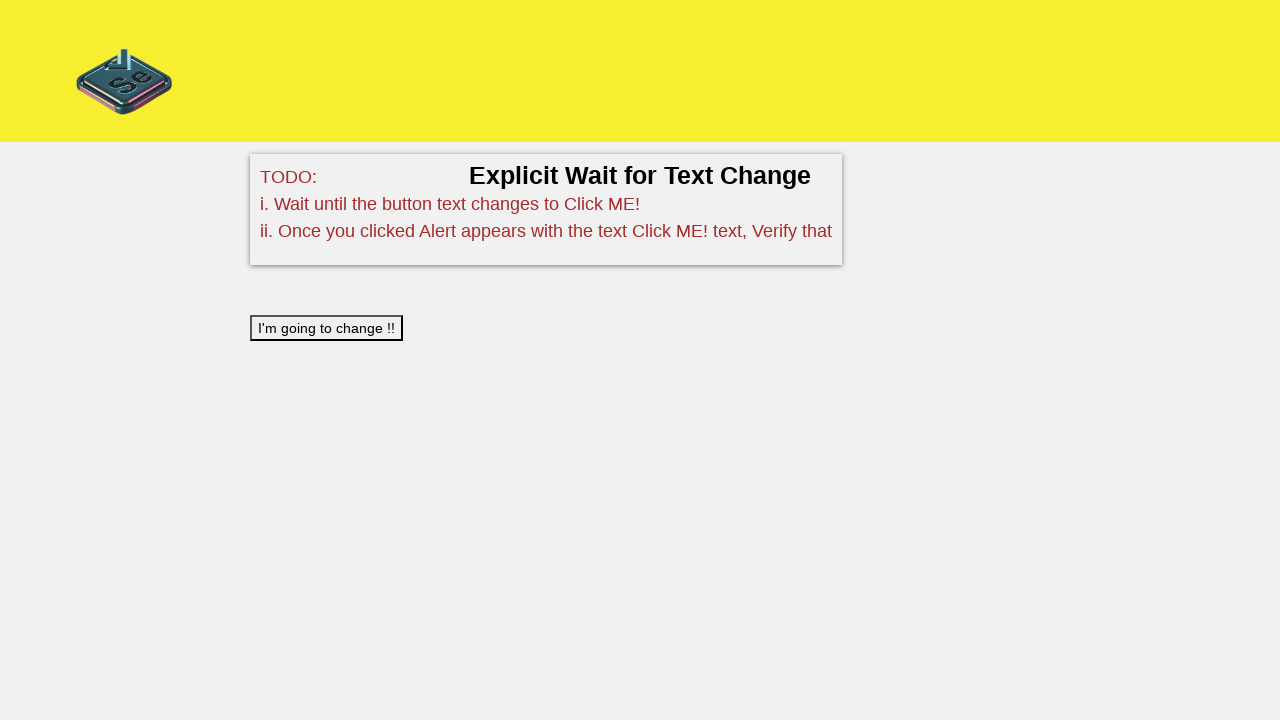

Clicked the button to trigger text change at (326, 328) on button#btn[onClick='clicked()']
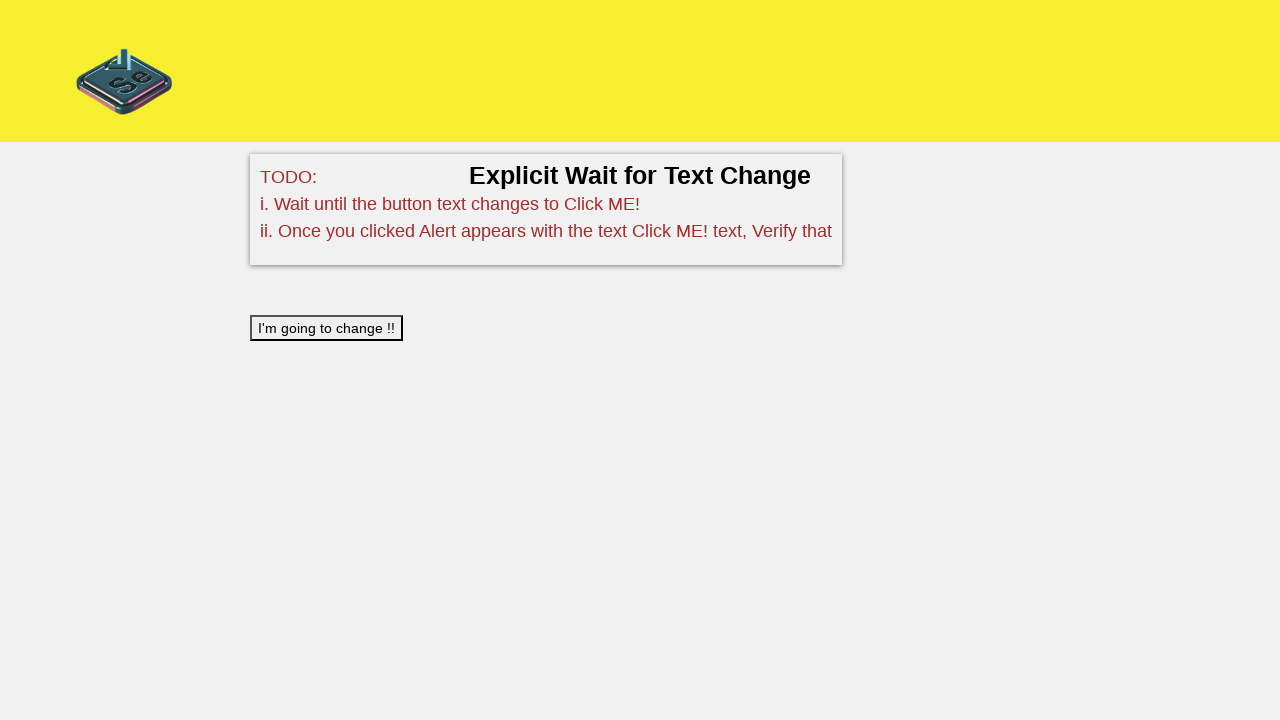

Set up dialog handler to accept alerts
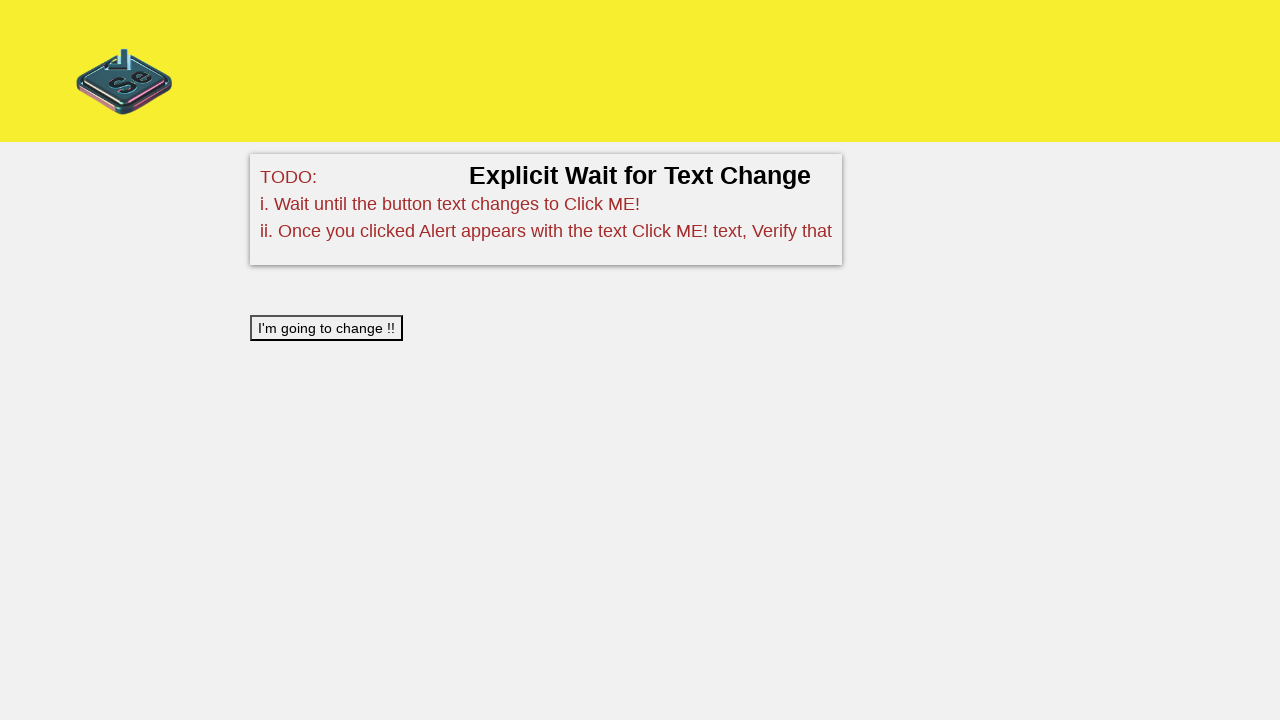

Waited for first alert to be handled
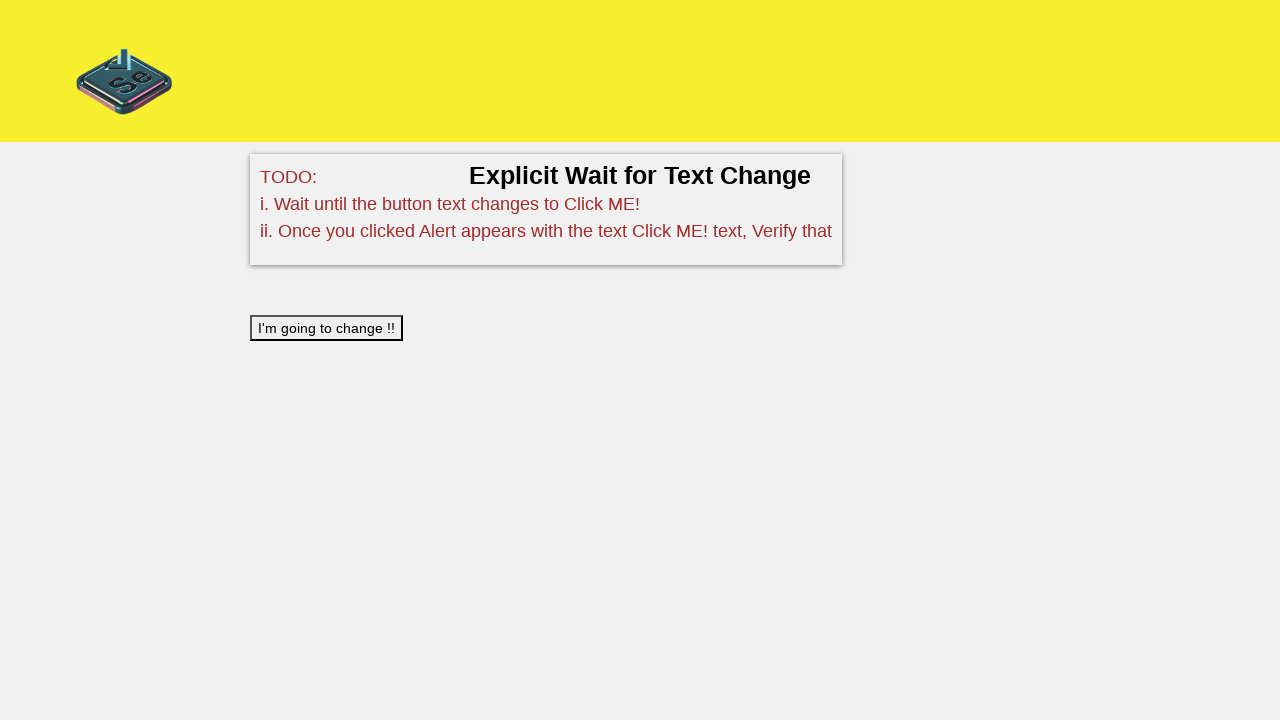

Button text changed to 'Click ME!'
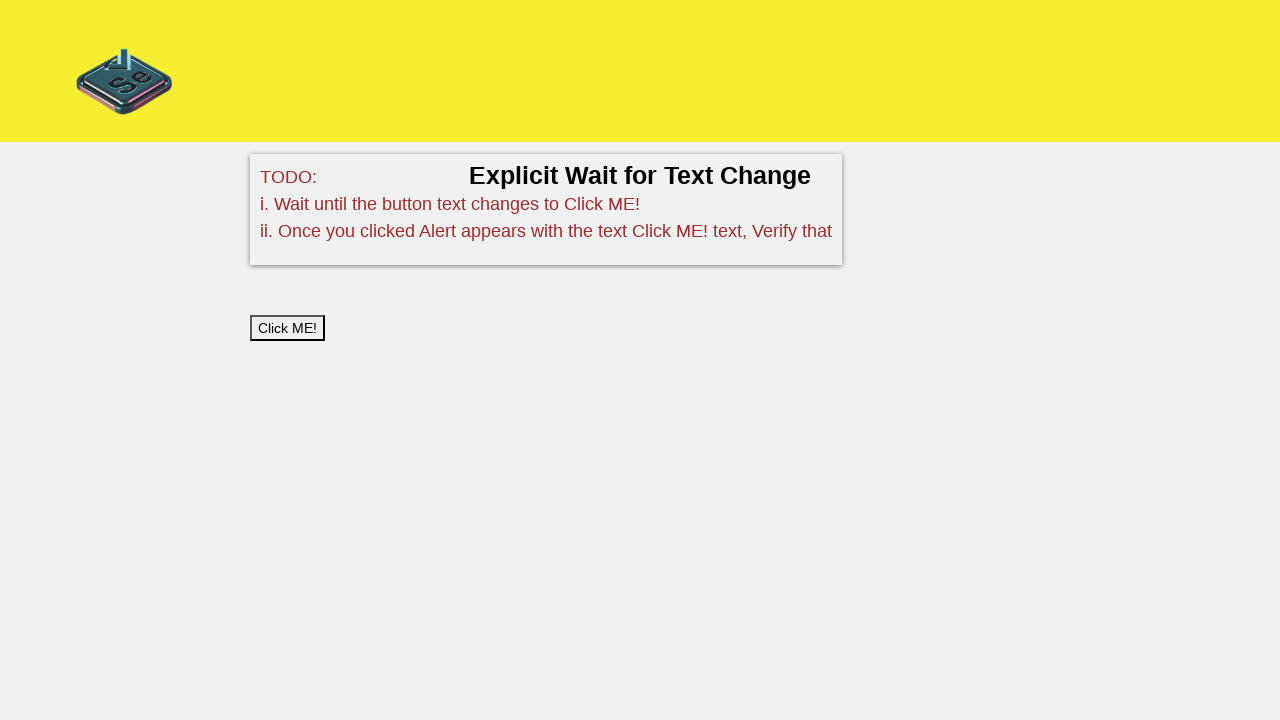

Clicked the button again after text change at (288, 328) on button#btn
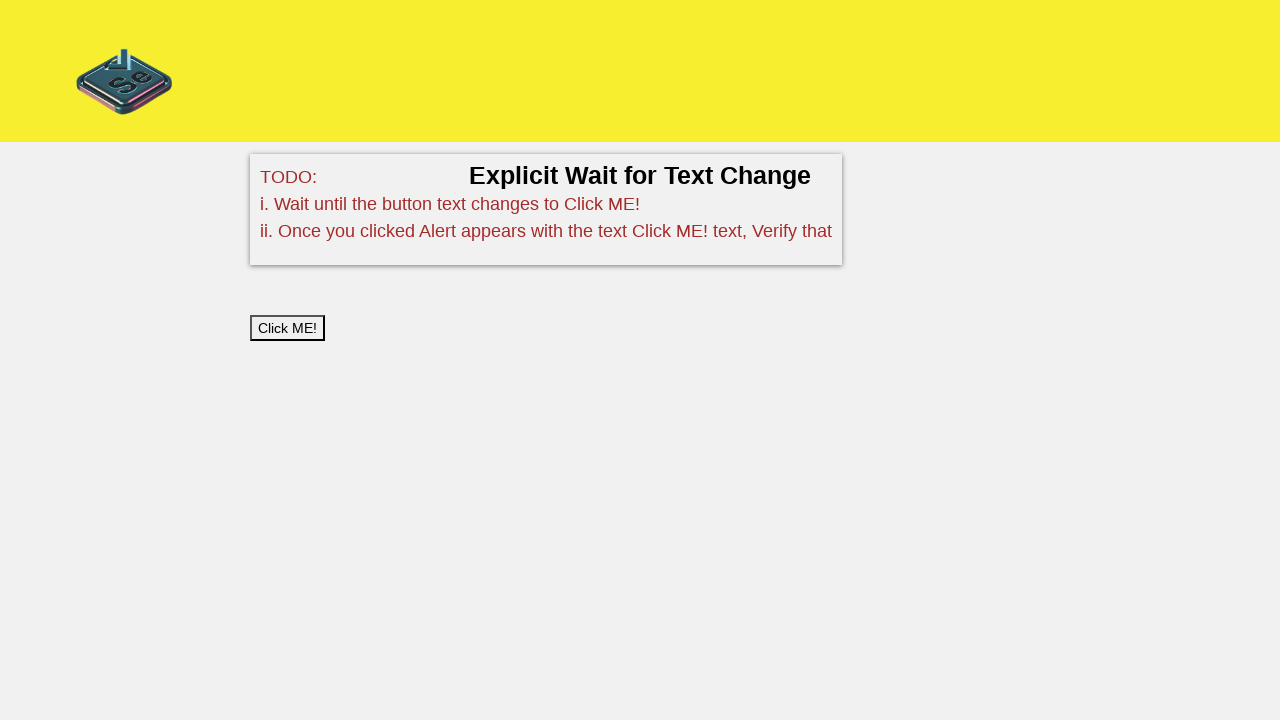

Waited for second alert to be handled
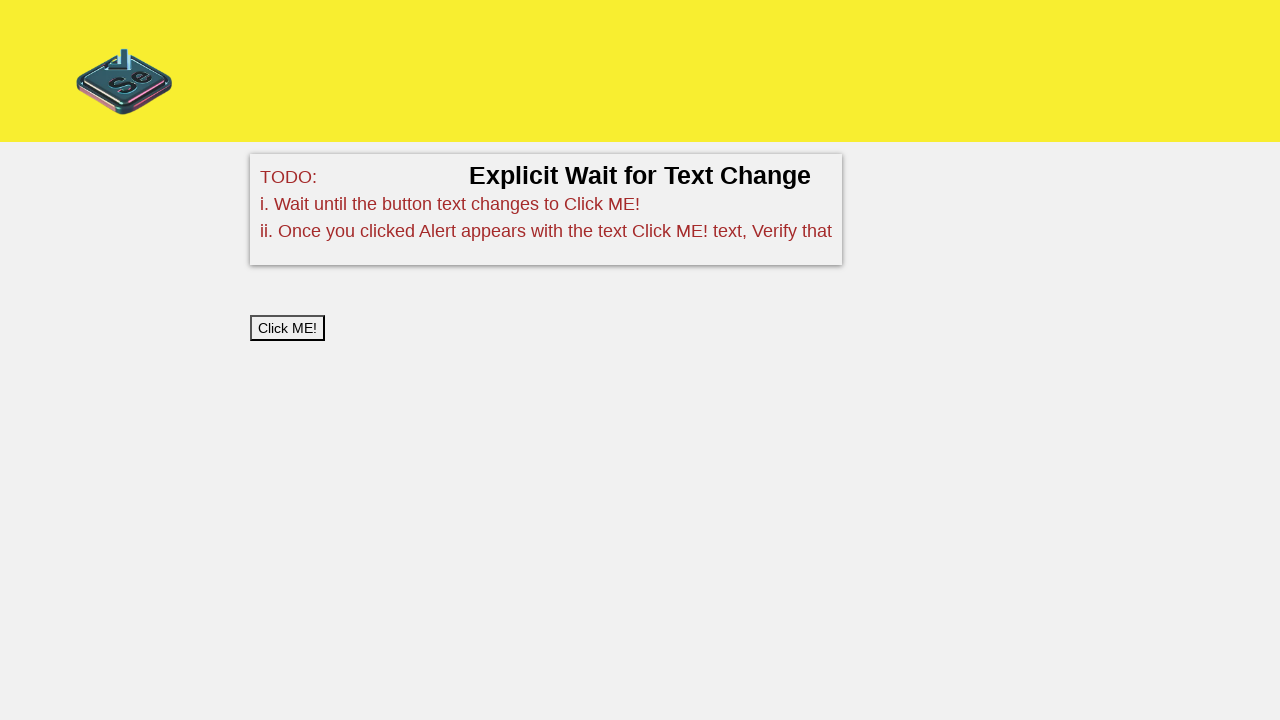

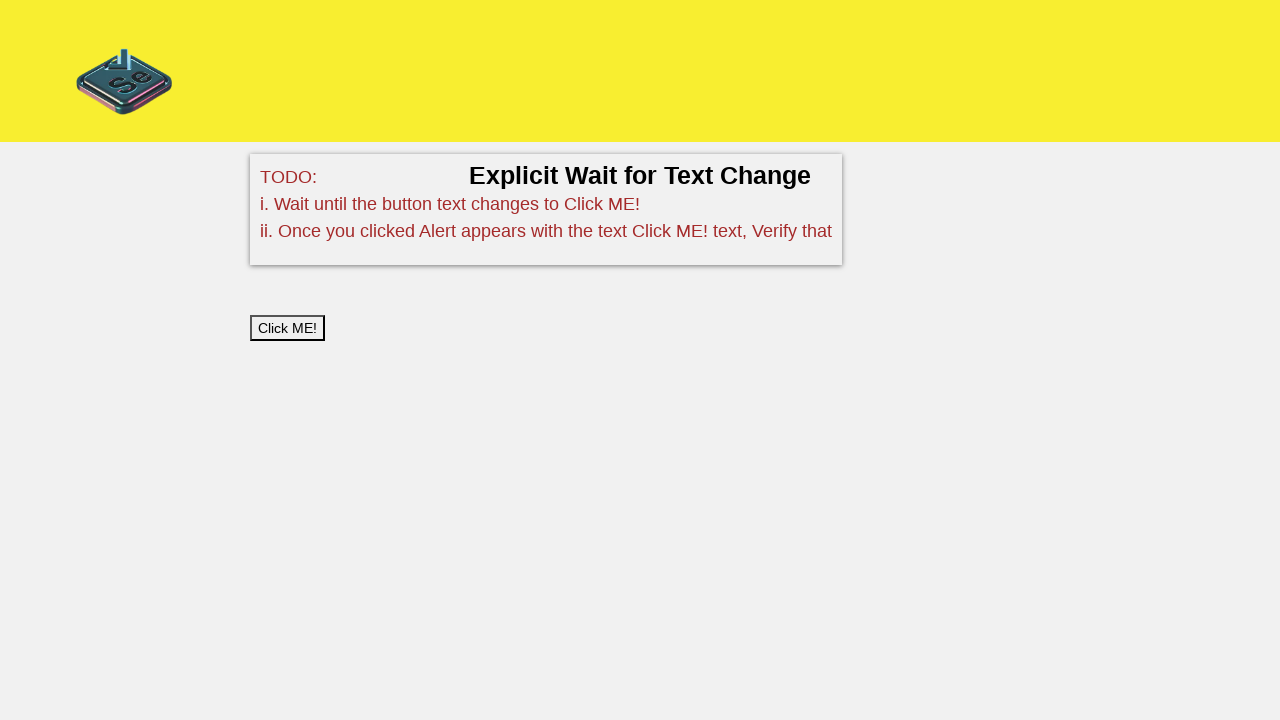